Tests filling out a complete form by entering username, password, selecting a country from dropdown, and clicking the submit button

Starting URL: https://osstep.github.io/locator_getbyrole

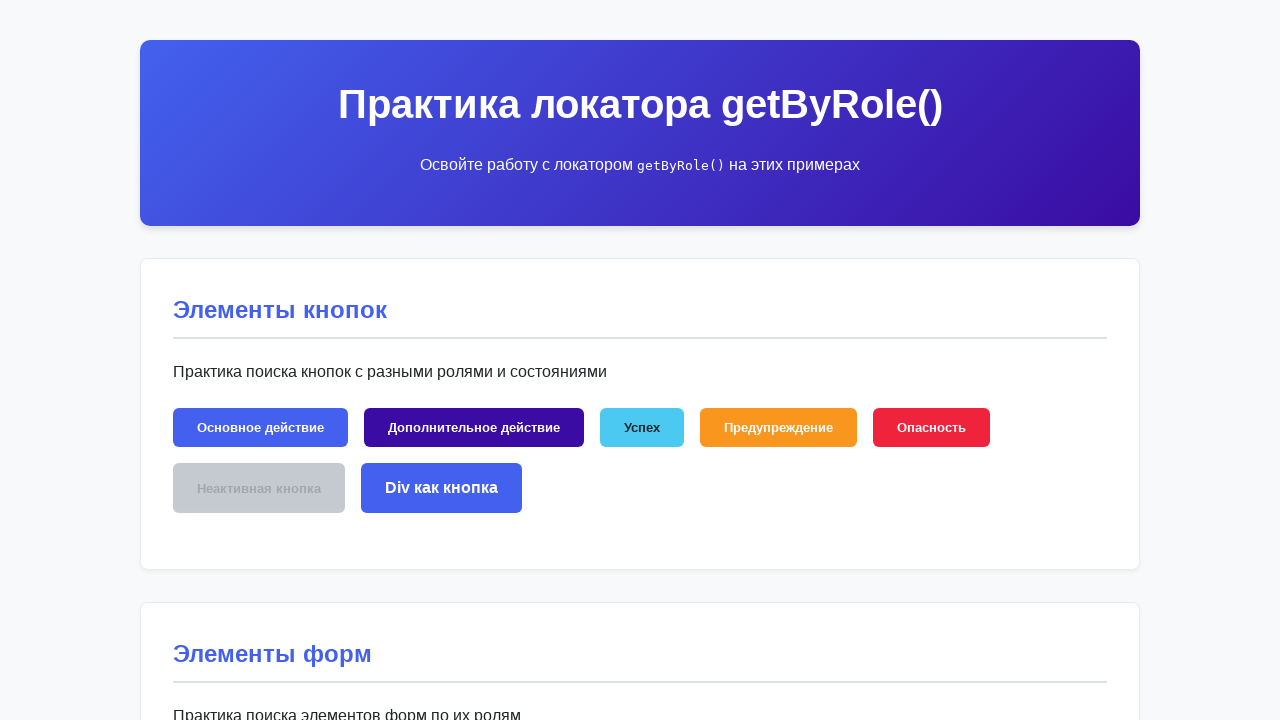

Filled username field with 'тест' on #username
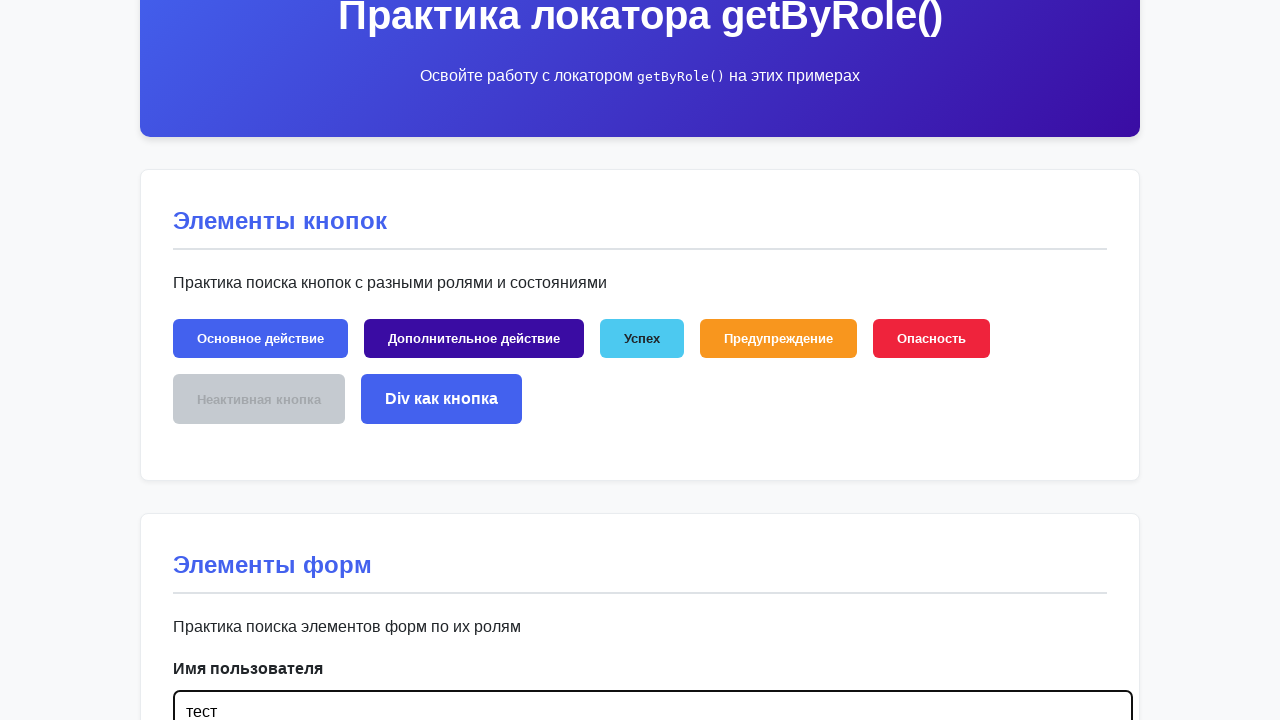

Filled password field with 'пароль123' on #password
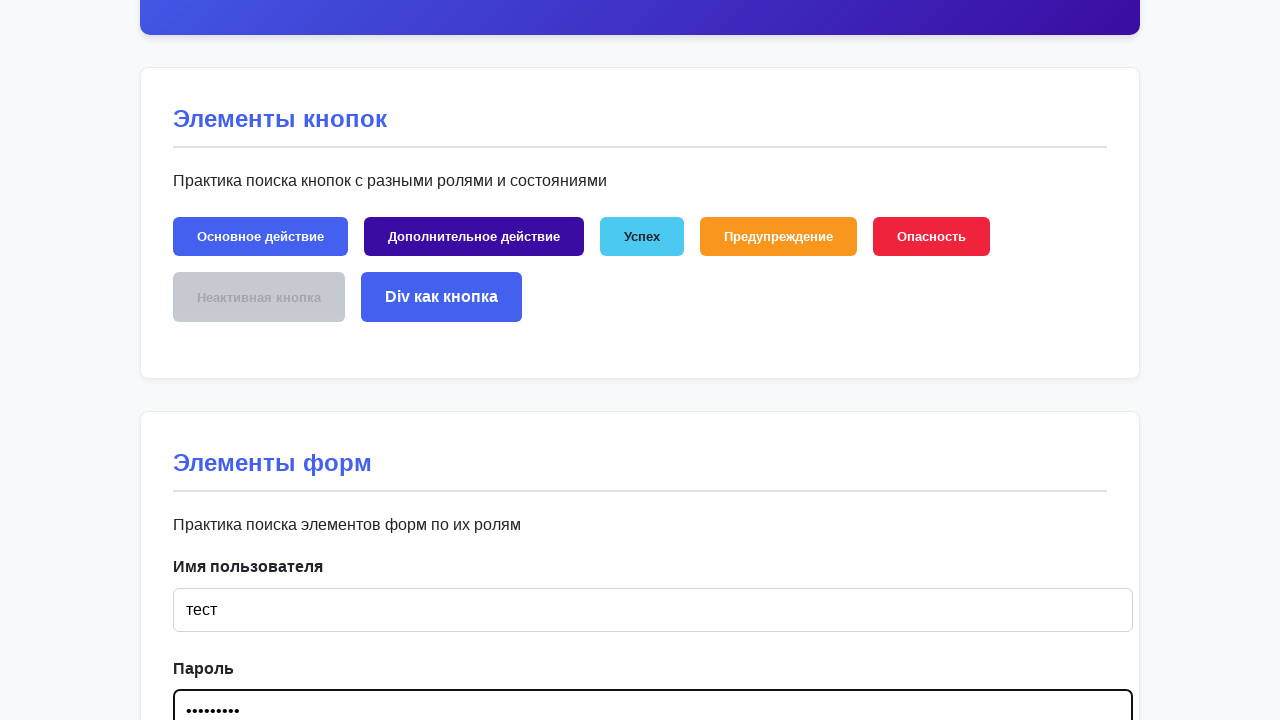

Selected 'ru' from country dropdown on #country
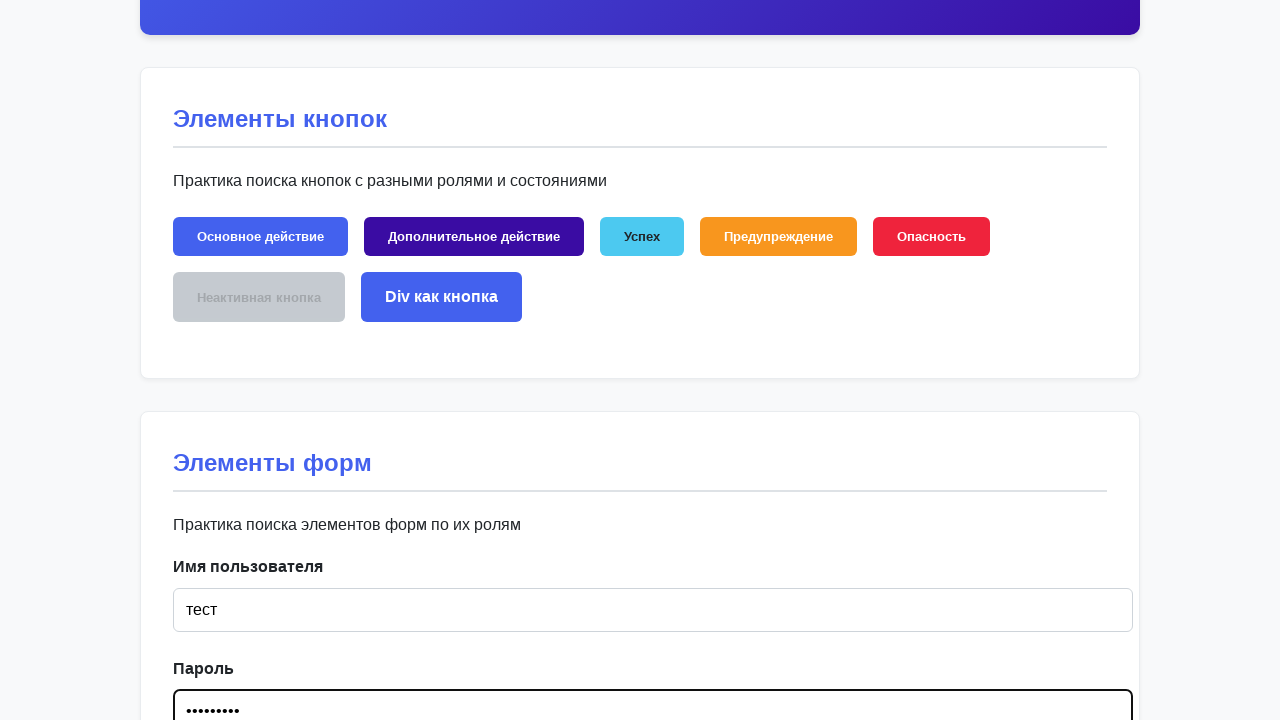

Clicked 'Отправить' (Submit) button at (232, 360) on internal:role=button[name="Отправить"i]
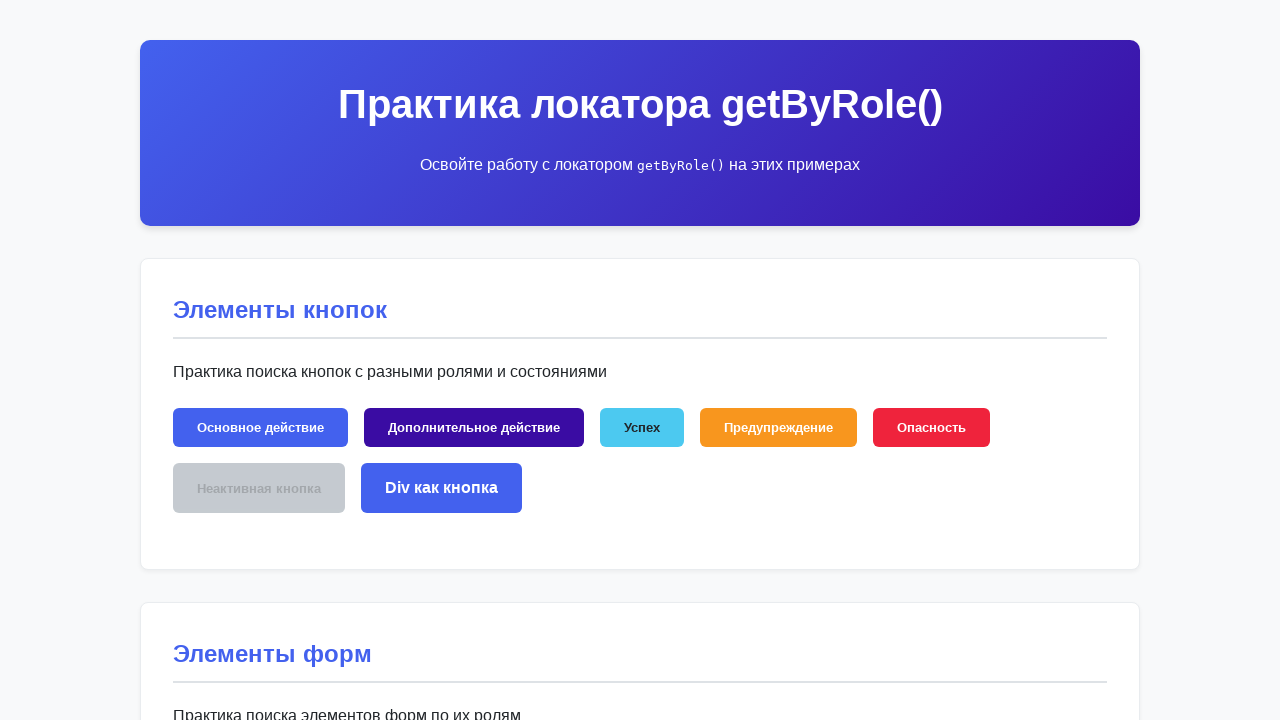

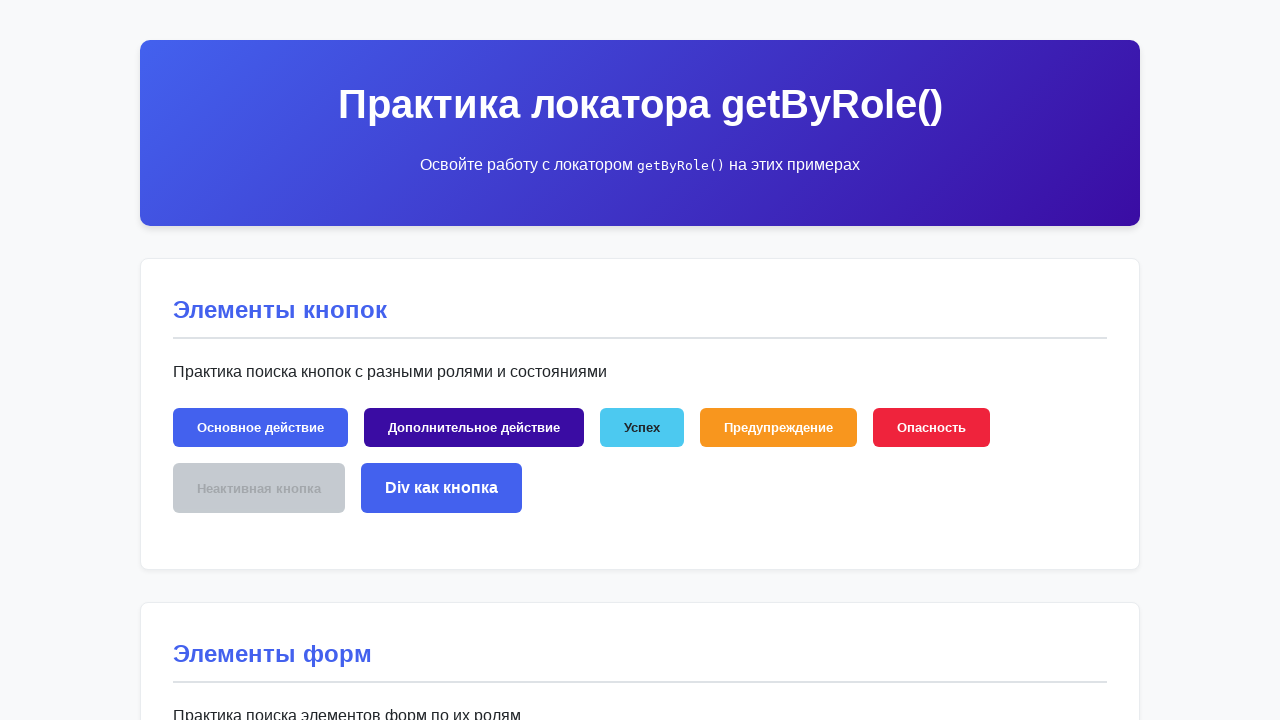